Tests dynamic loading functionality by navigating through links, triggering dynamic content loading, and verifying that hidden content becomes visible

Starting URL: https://the-internet.herokuapp.com/

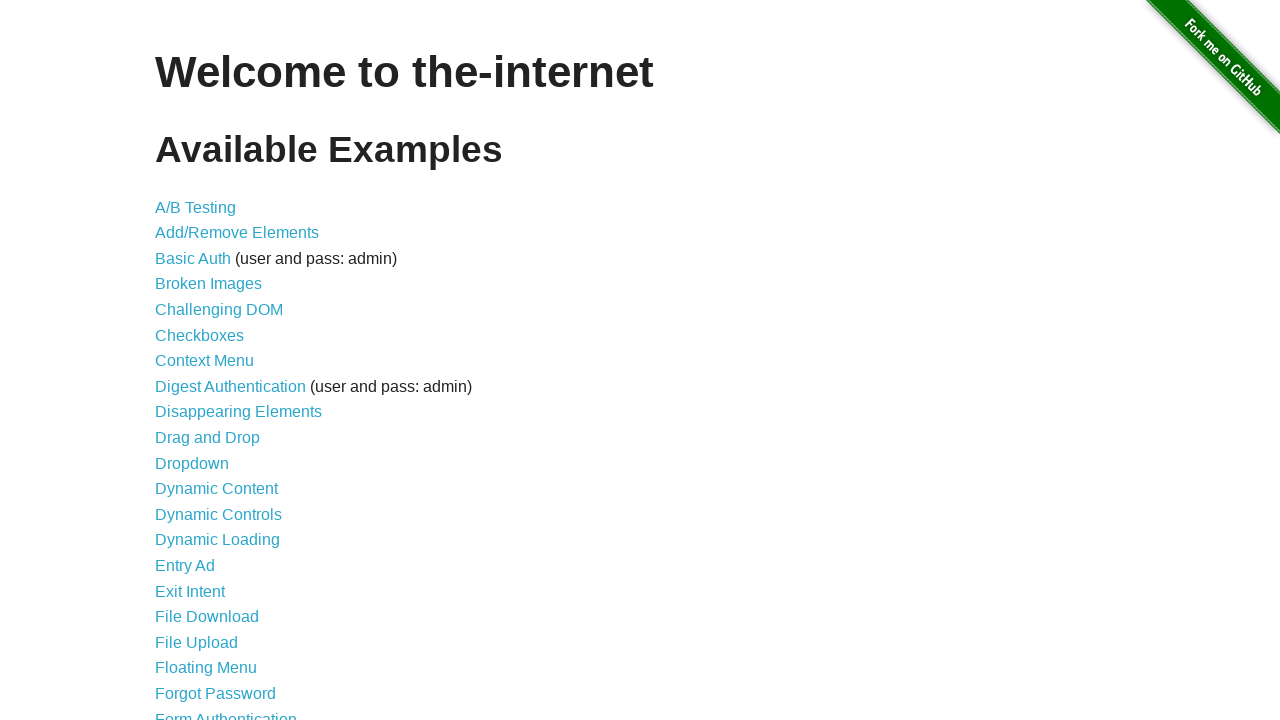

Clicked on Dynamic Loading link at (218, 540) on text='Dynamic Loading'
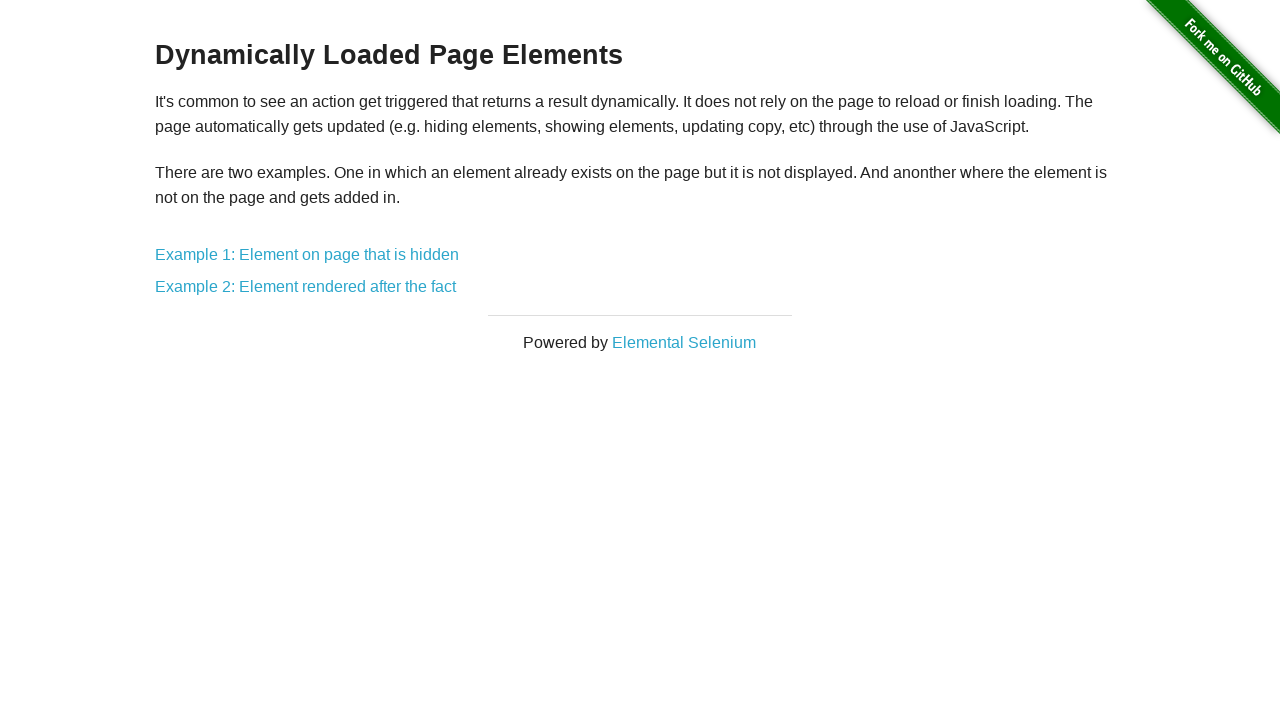

Clicked on Example 1: Element on page that is hidden link at (307, 255) on text='Example 1: Element on page that is hidden'
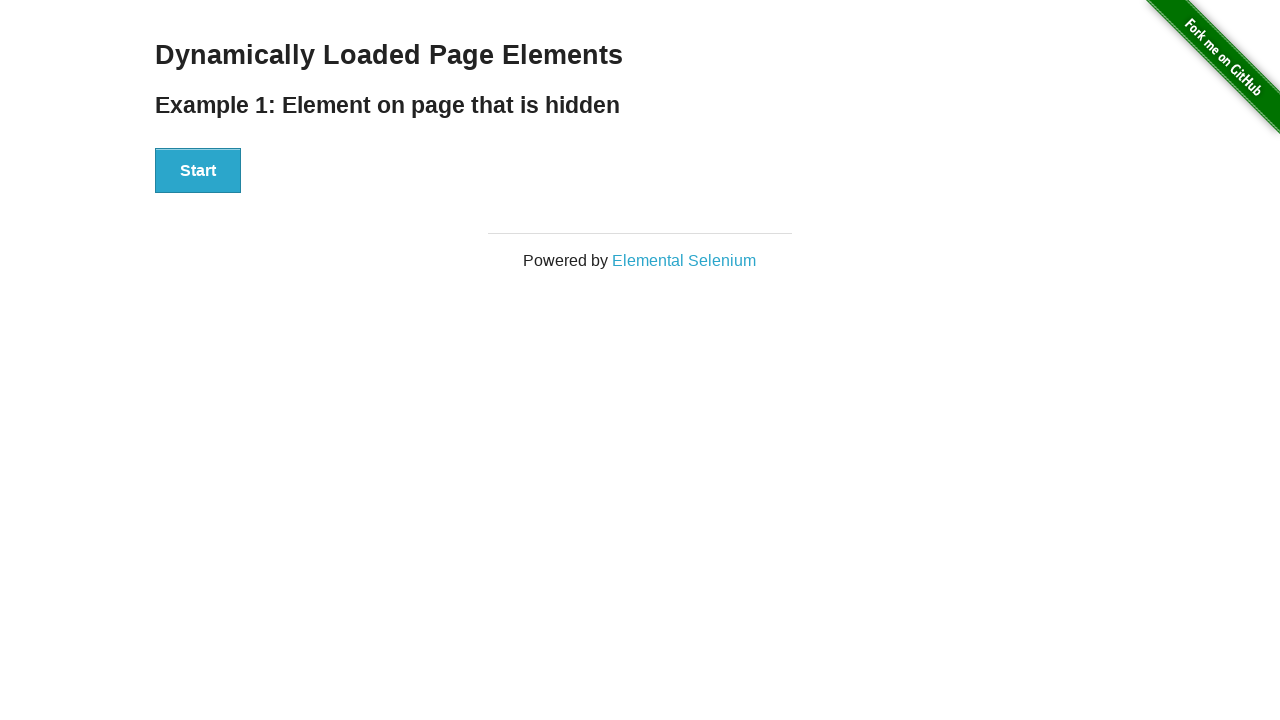

Clicked the Start button to trigger dynamic loading at (198, 171) on xpath=//button[text()='Start']
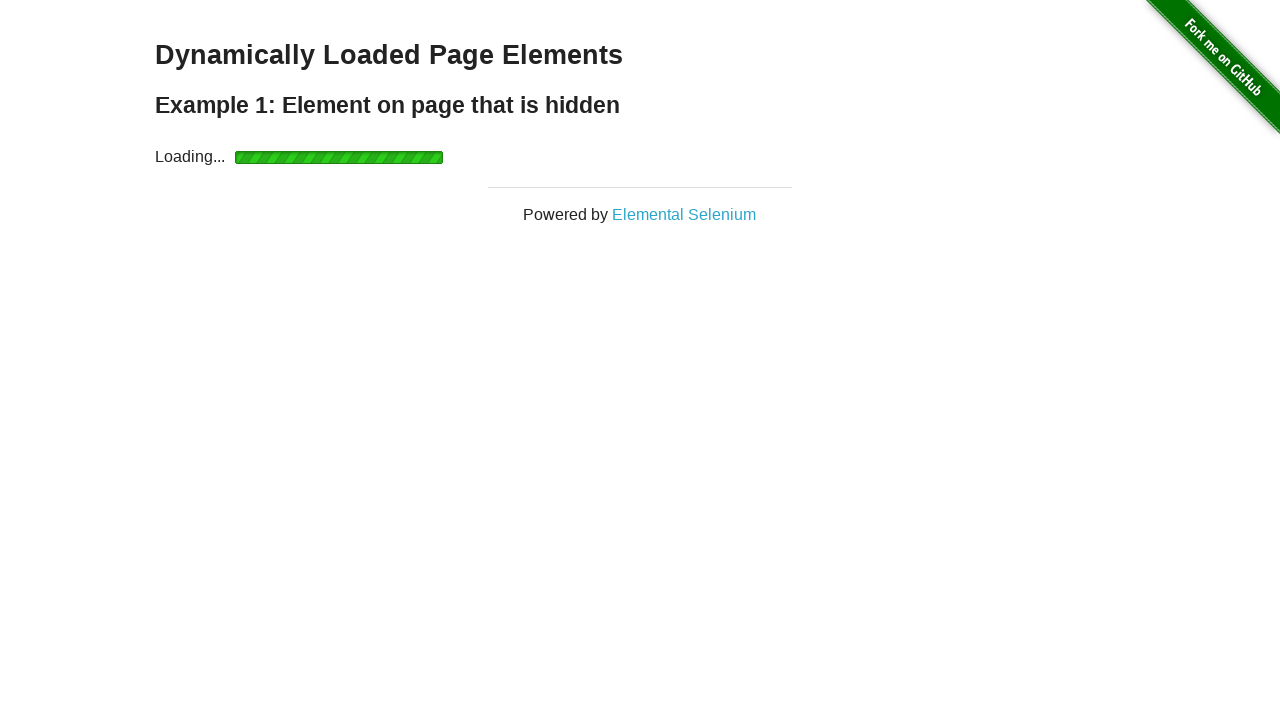

Waited for Hello World element to become visible
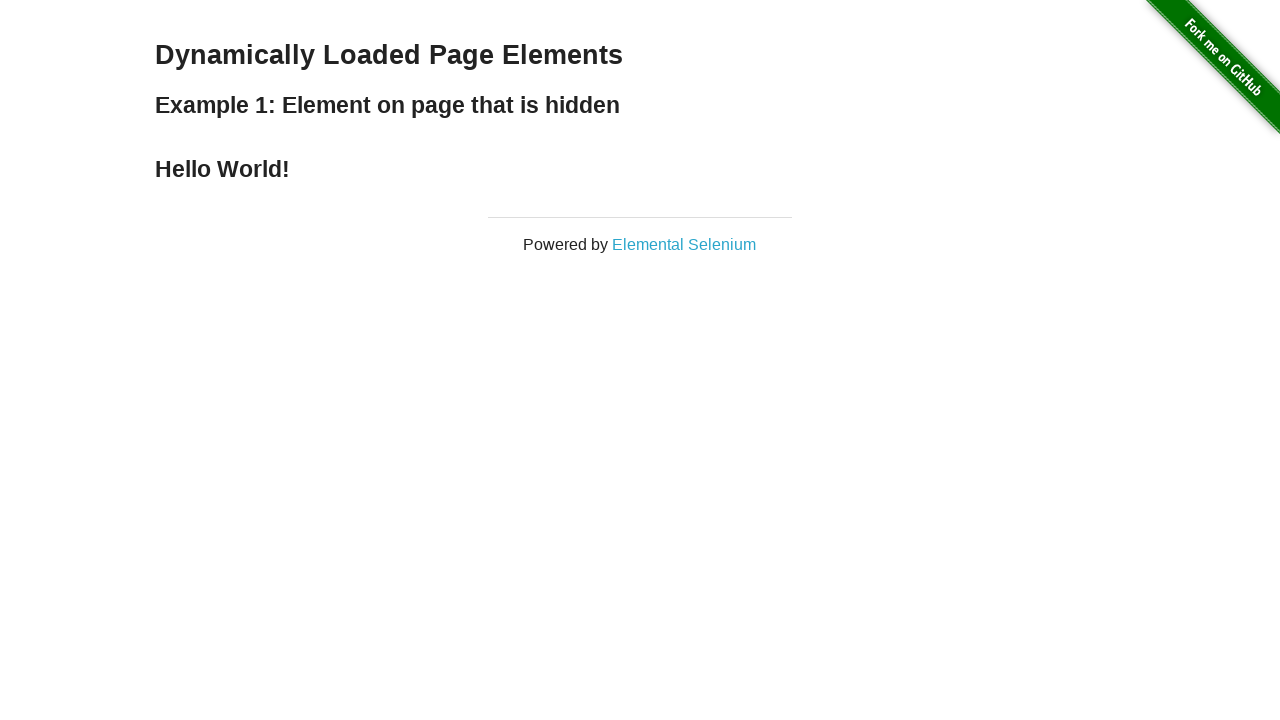

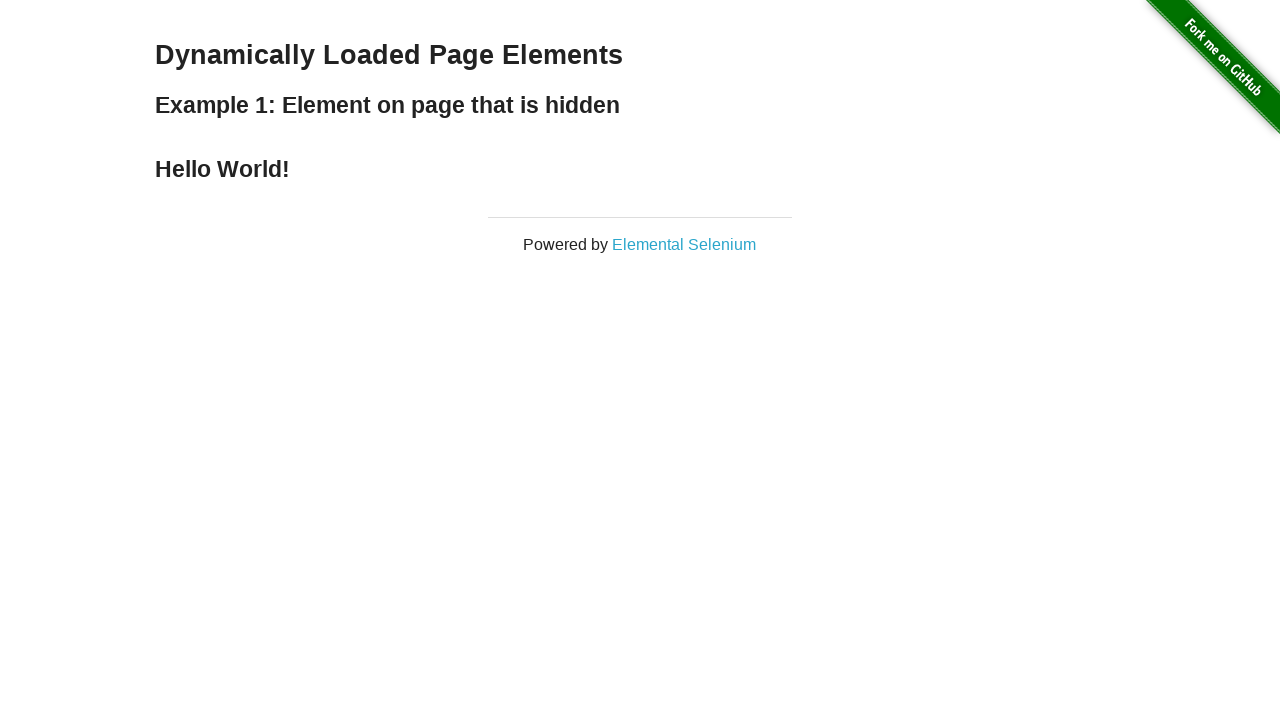